Tests dismissing a JavaScript confirm dialog by clicking the second button and verifying the cancel message

Starting URL: https://the-internet.herokuapp.com/javascript_alerts

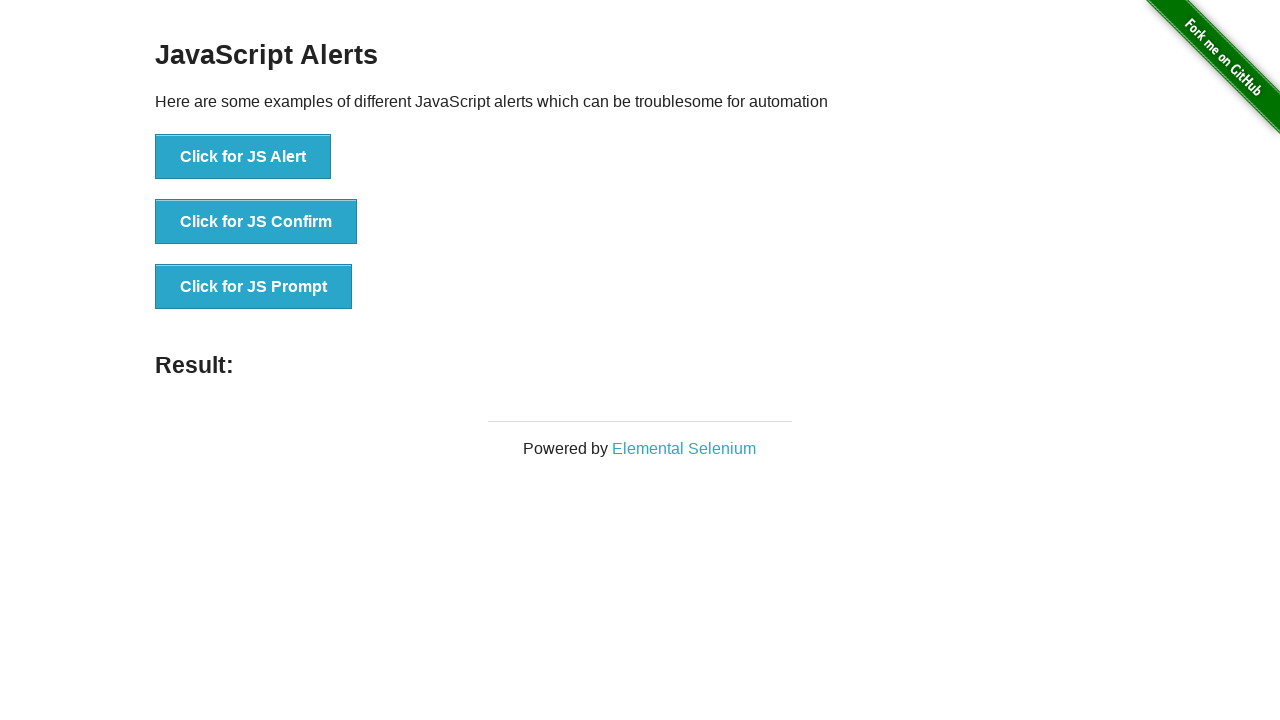

Clicked the JavaScript Confirm button at (256, 222) on text='Click for JS Confirm'
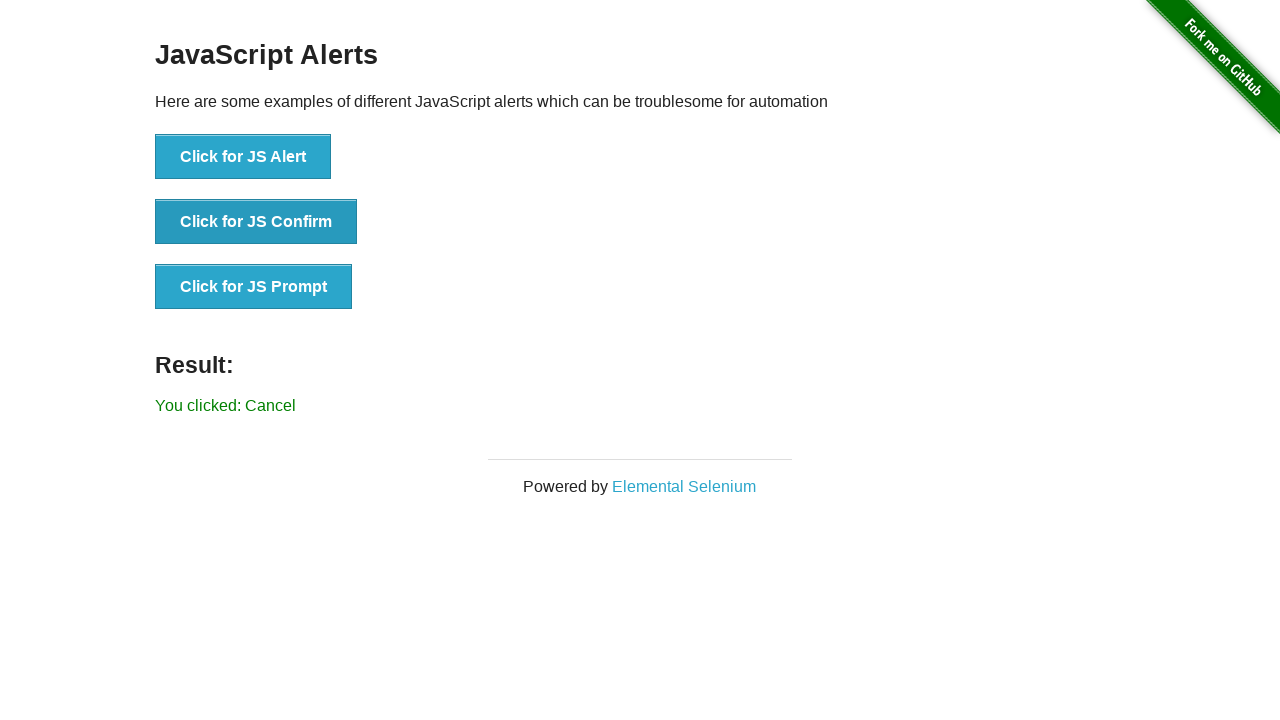

Set up dialog handler to dismiss the confirm dialog
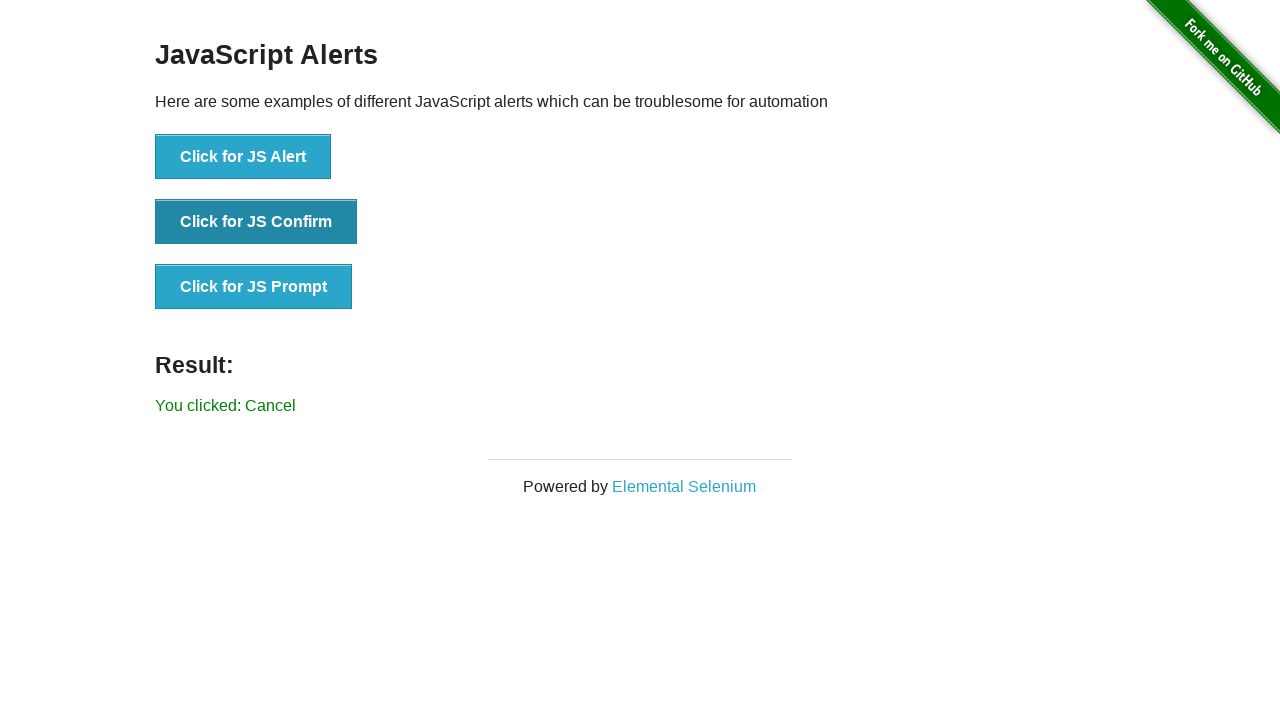

Verified cancel message appeared after dismissing confirm dialog
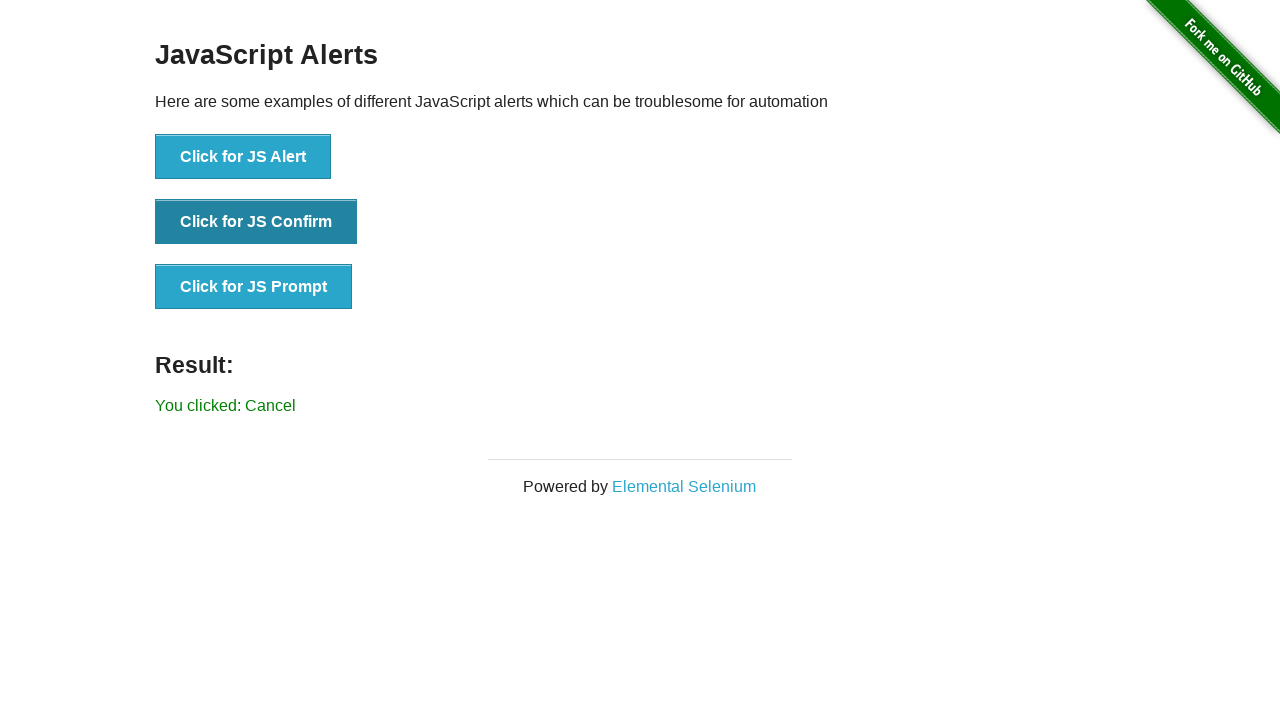

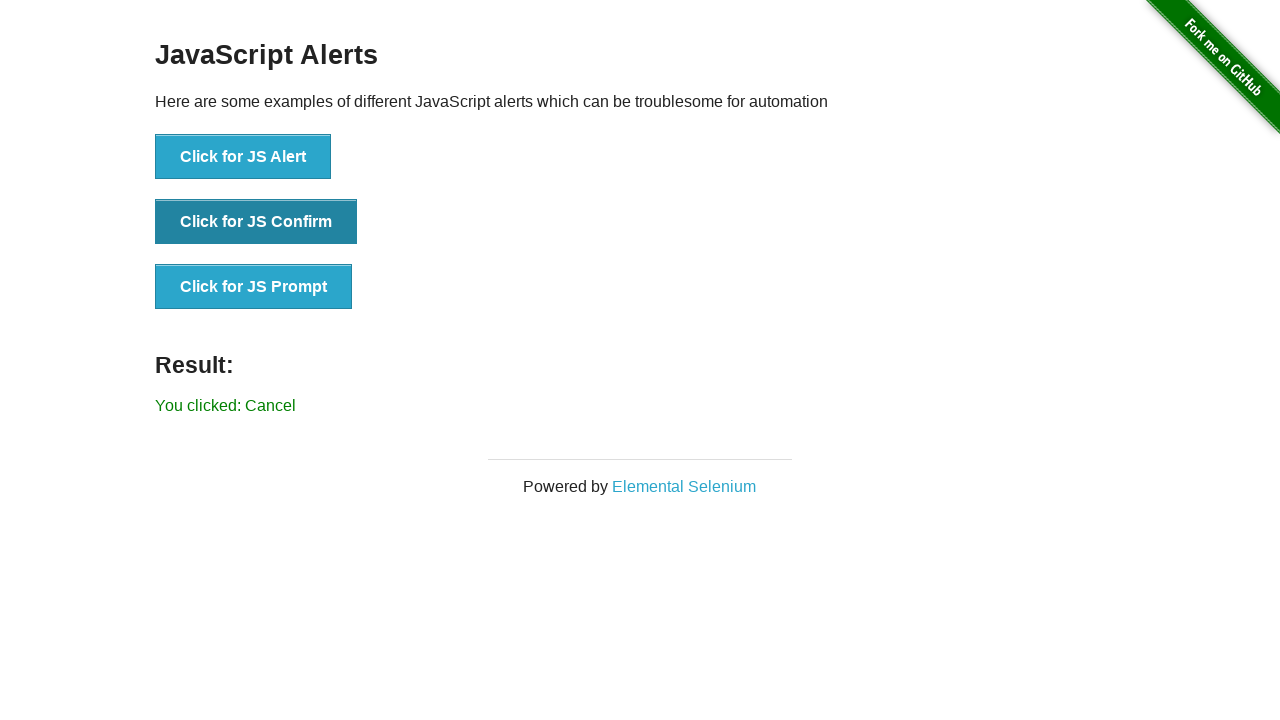